Tests double-click functionality on DemoQA by navigating to Elements > Buttons and performing a double-click action on a button, then verifying the success message appears.

Starting URL: https://demoqa.com/

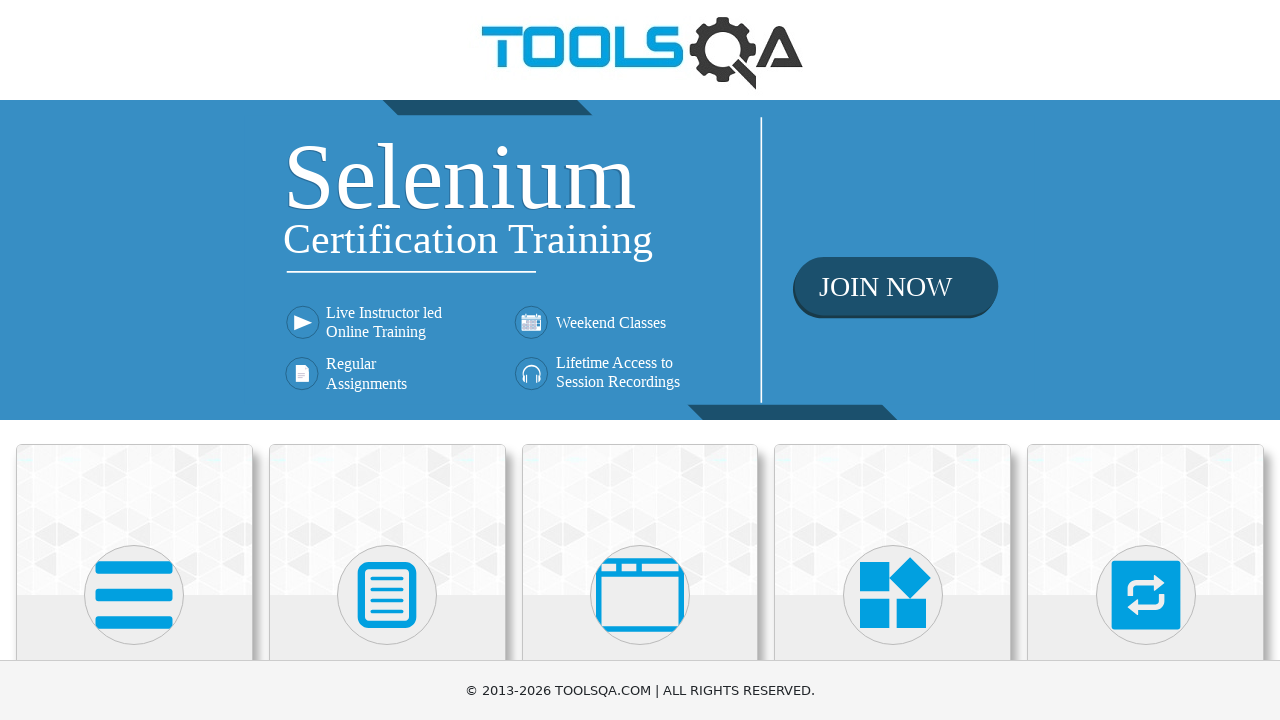

Clicked on Elements card at (134, 360) on xpath=//h5[text()='Elements']
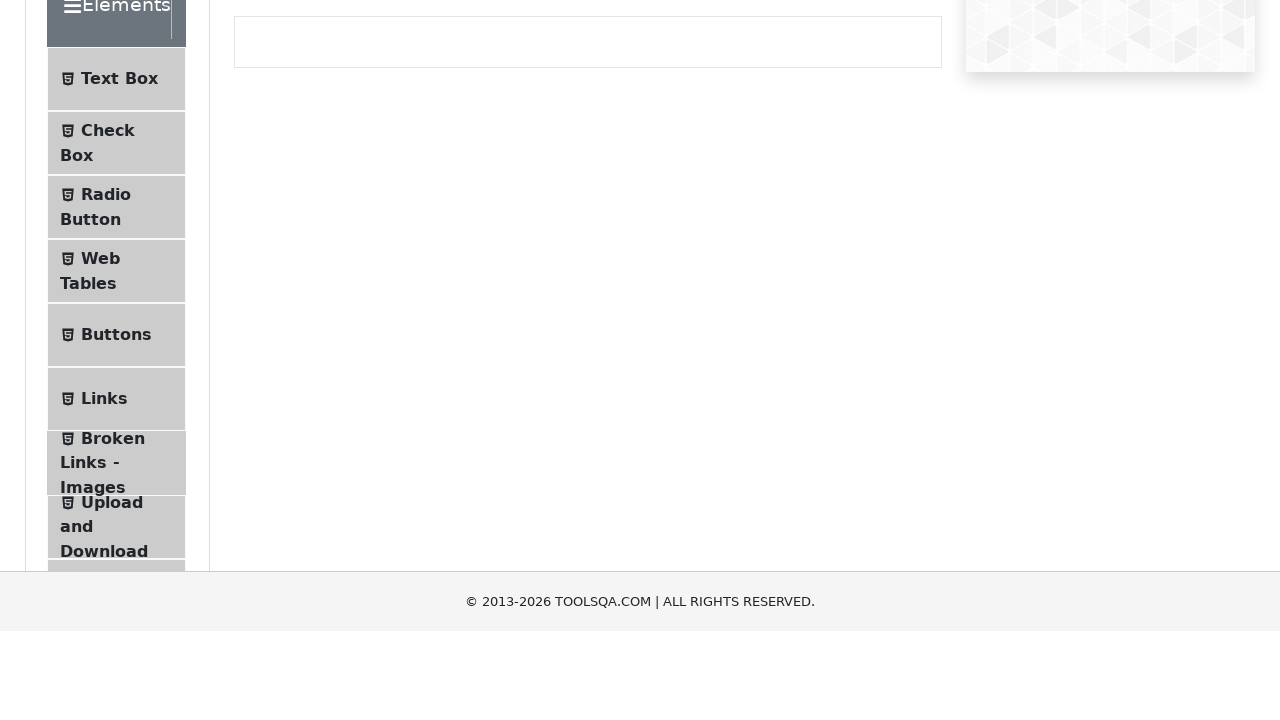

Clicked on Buttons menu item at (116, 517) on xpath=//span[@class='text' and text()='Buttons']
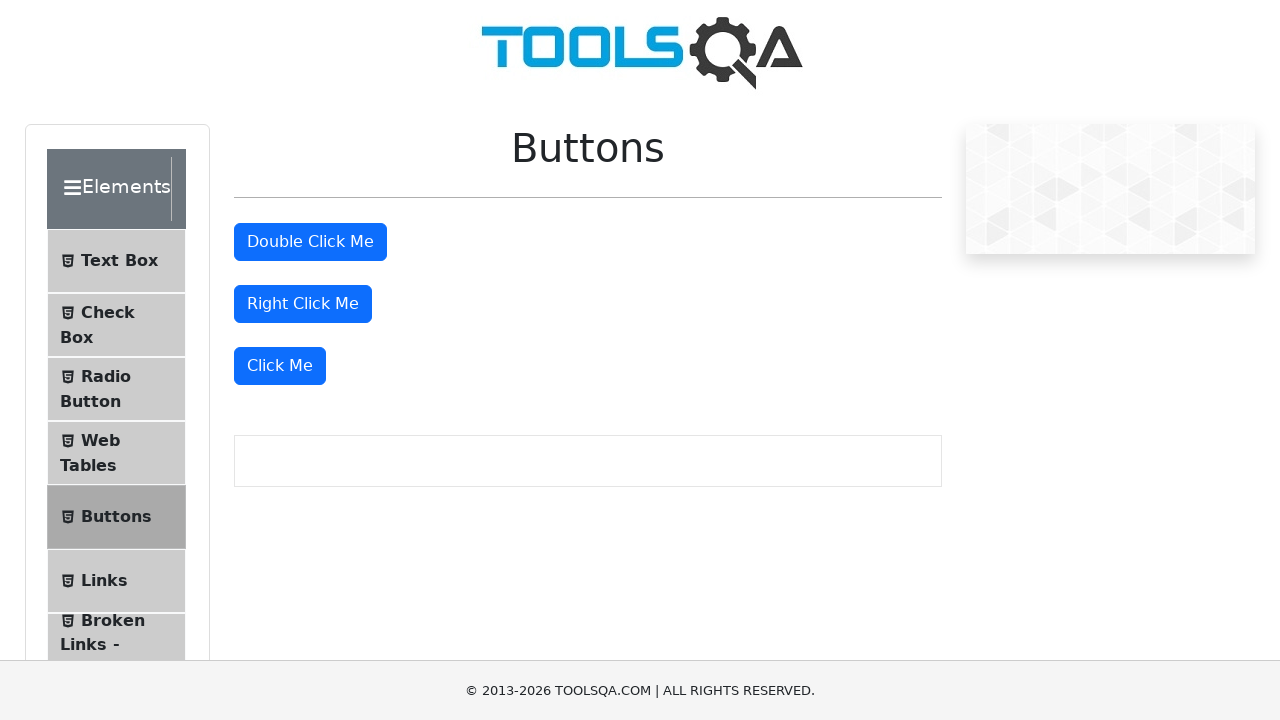

Double-clicked on the double-click button at (310, 242) on #doubleClickBtn
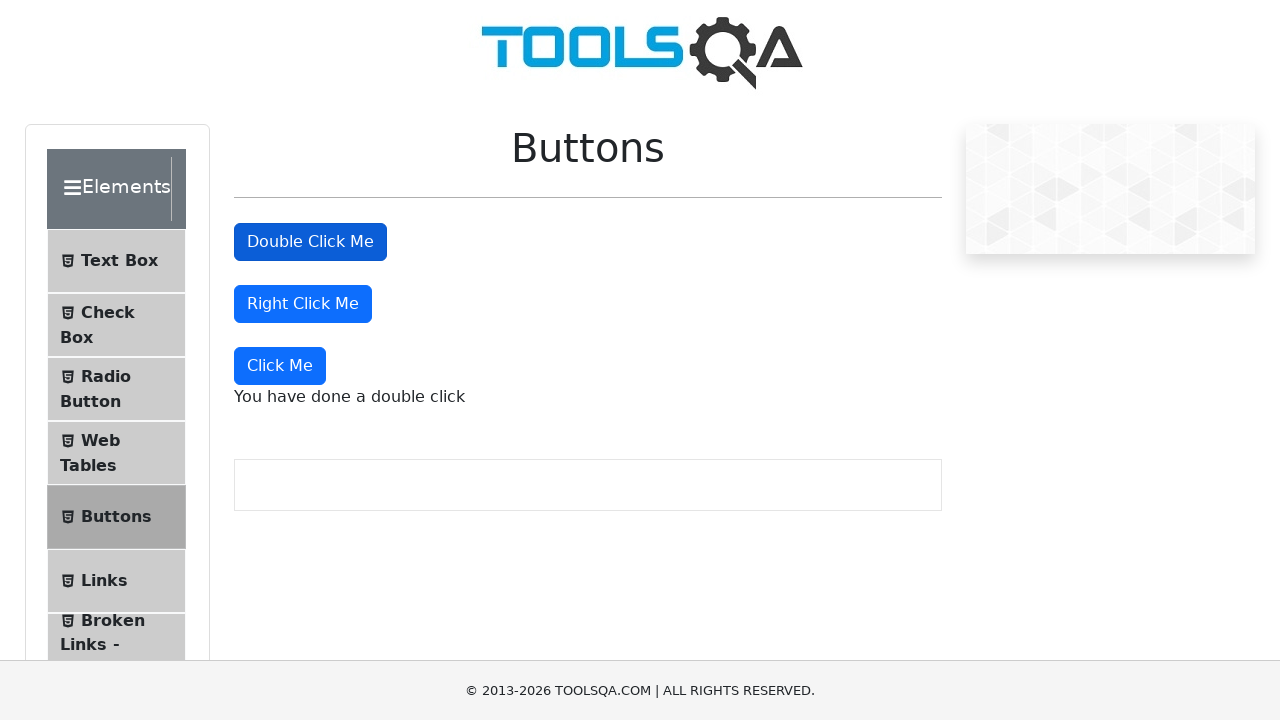

Verified the double-click success message appeared
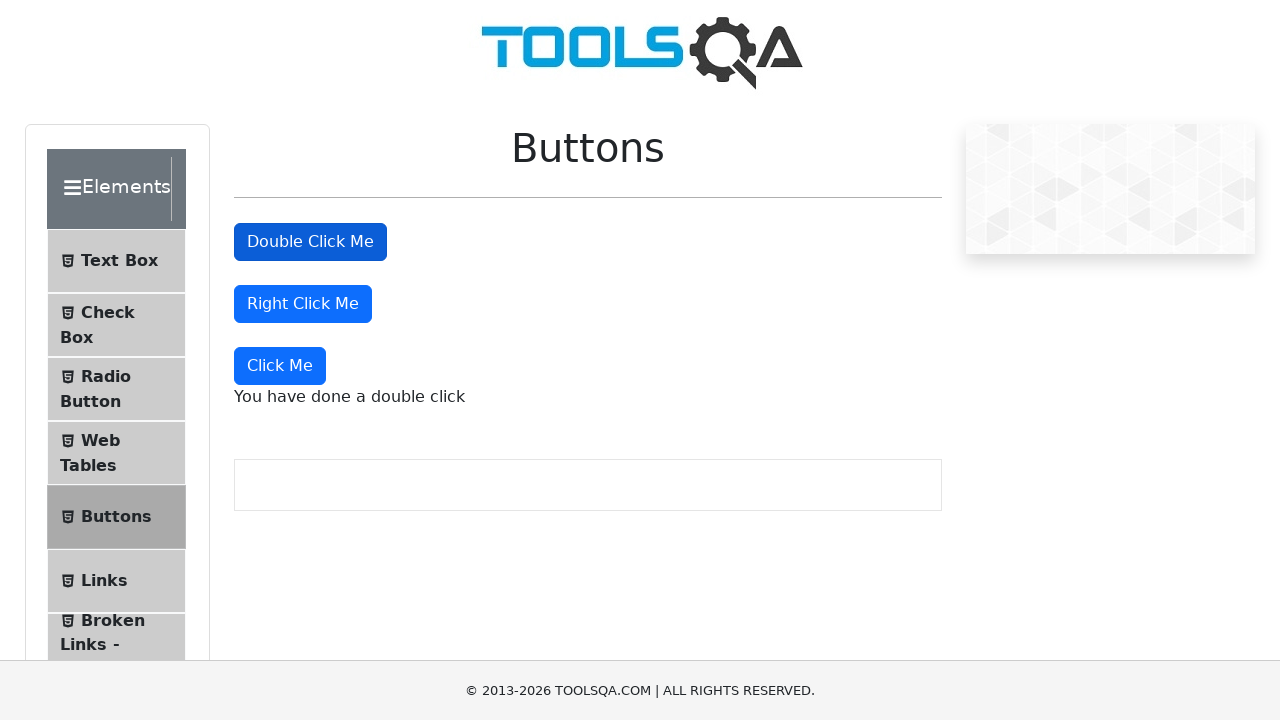

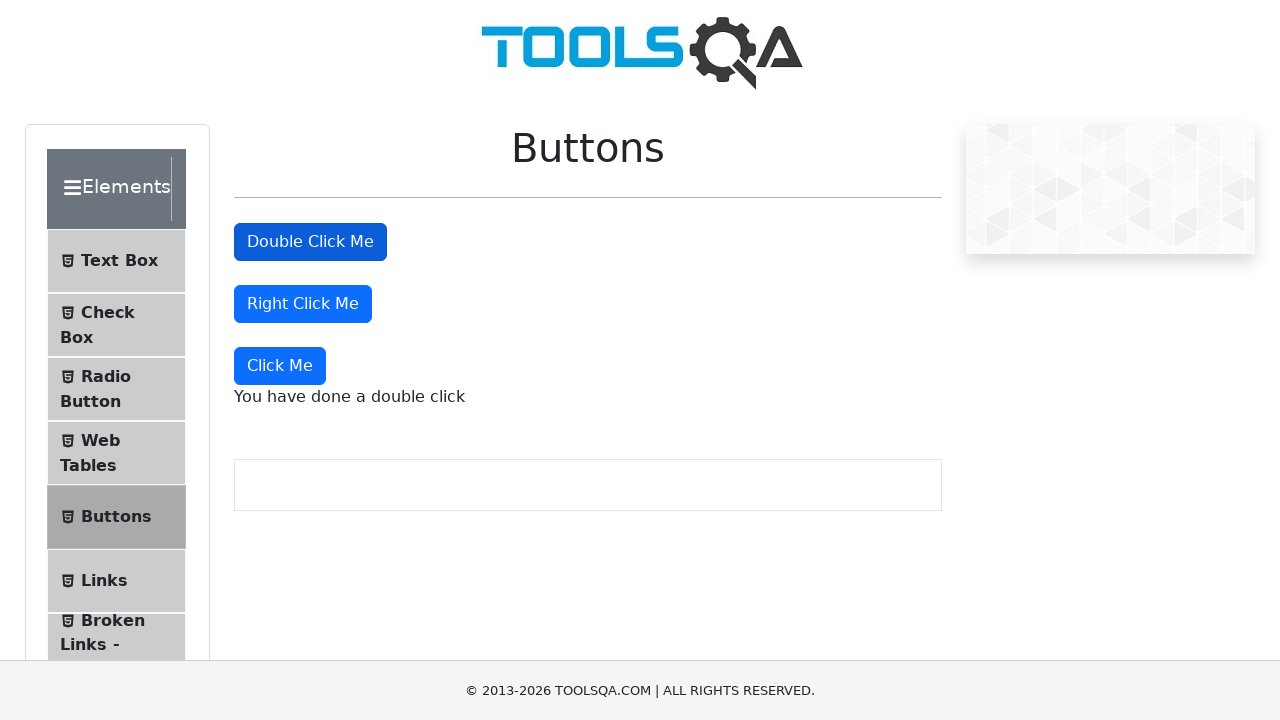